Tests the sign-up functionality on the DemoBlaze product store by filling in username and password fields and submitting the sign-up form

Starting URL: https://www.demoblaze.com/

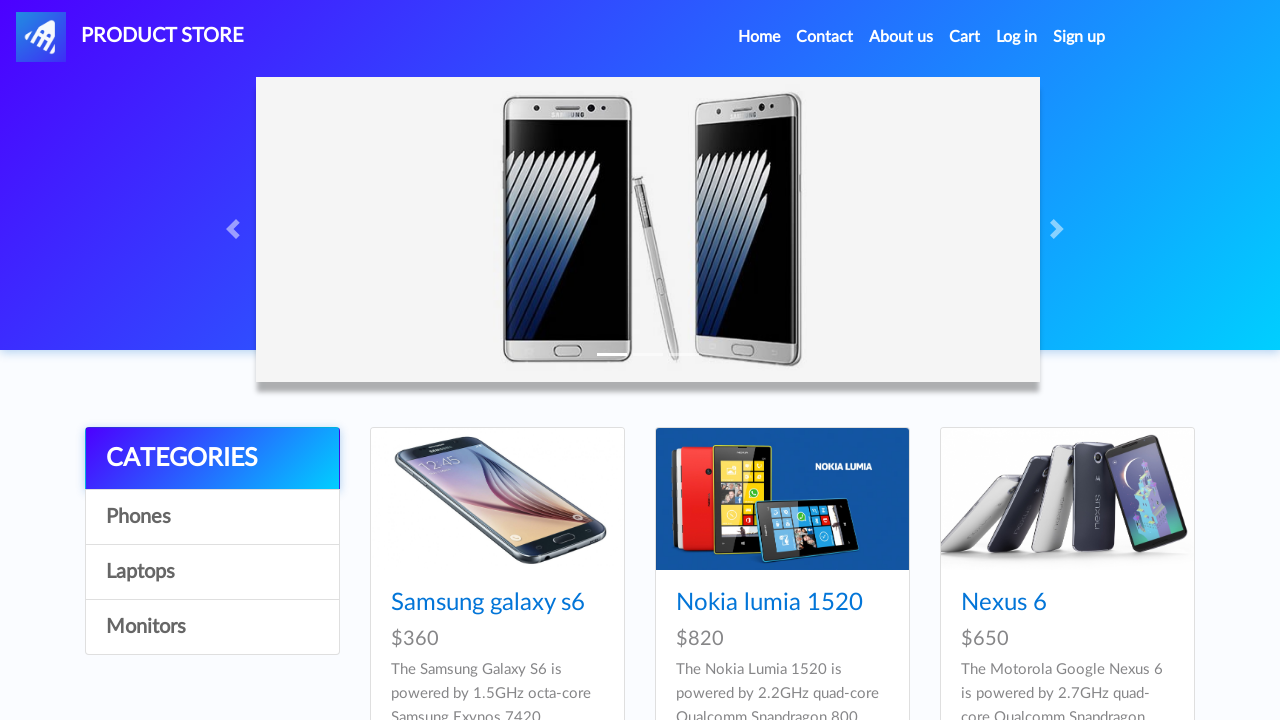

Clicked sign up link to open modal at (1079, 37) on #signin2
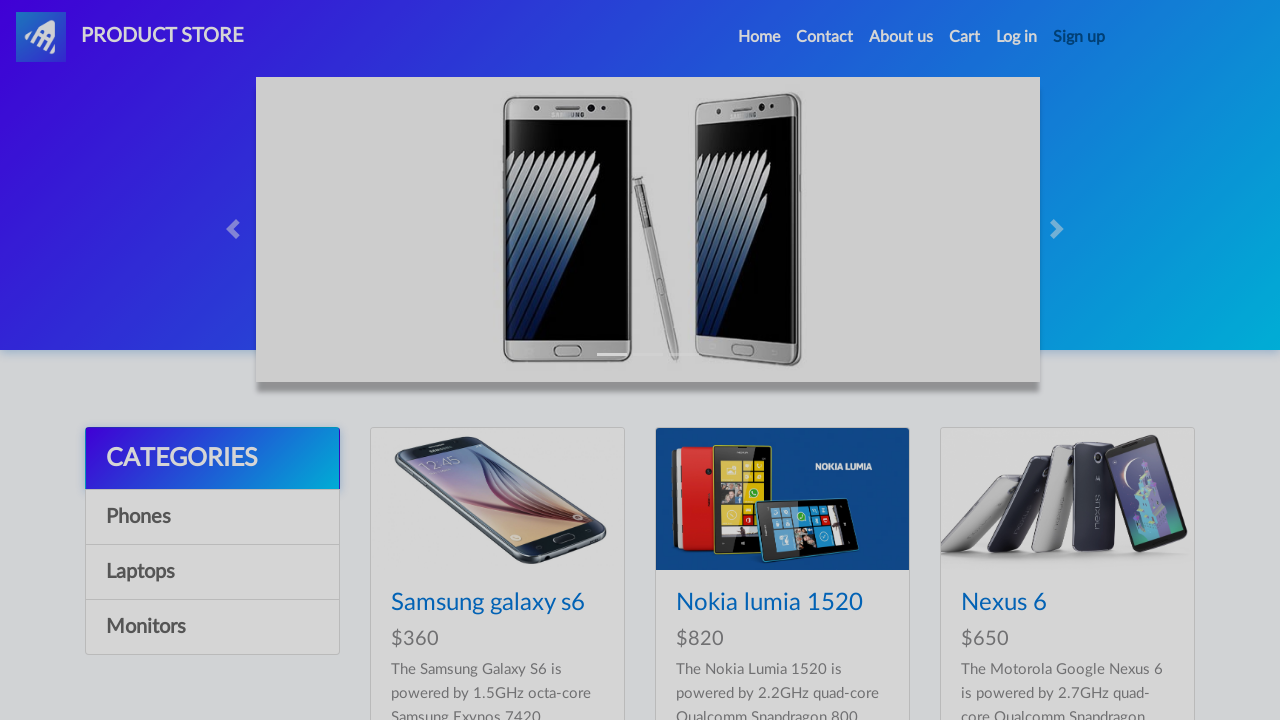

Sign-up modal appeared with username field visible
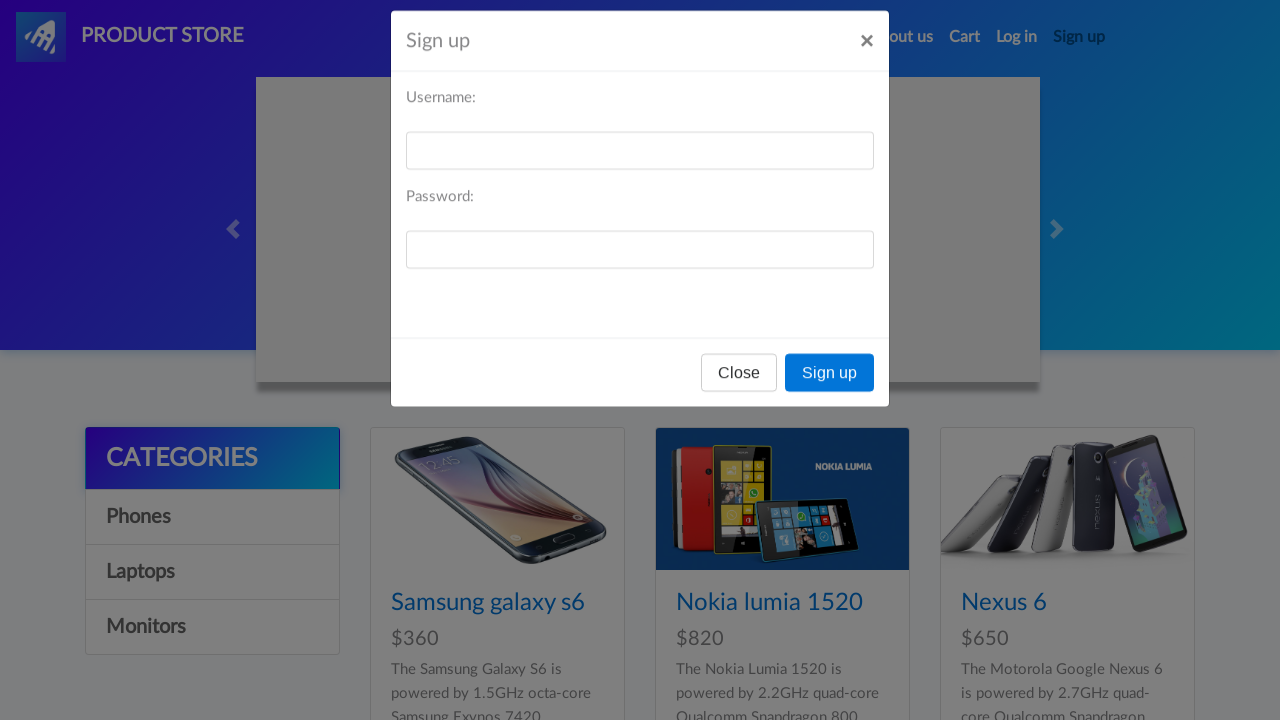

Filled username field with 'testuser387' on #sign-username
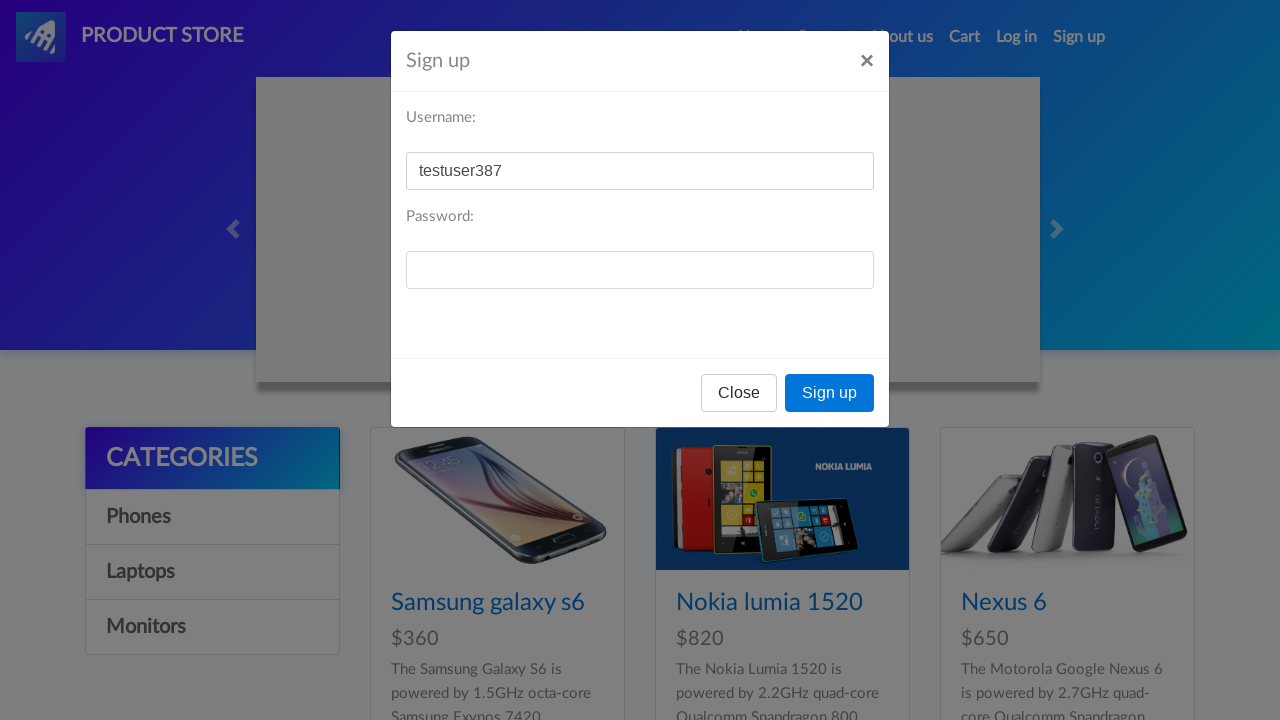

Filled password field with 'Pass123456' on #sign-password
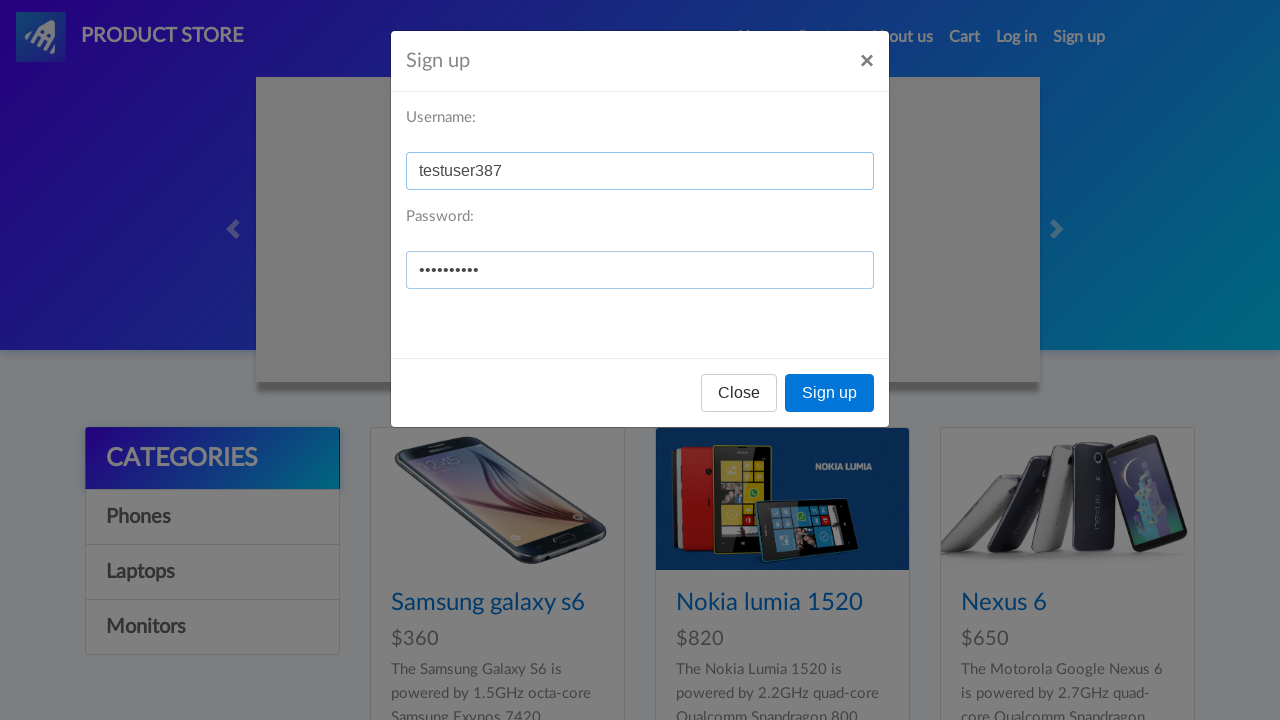

Clicked sign-up button to submit form at (830, 393) on xpath=//button[contains(@onclick, 'register()')]
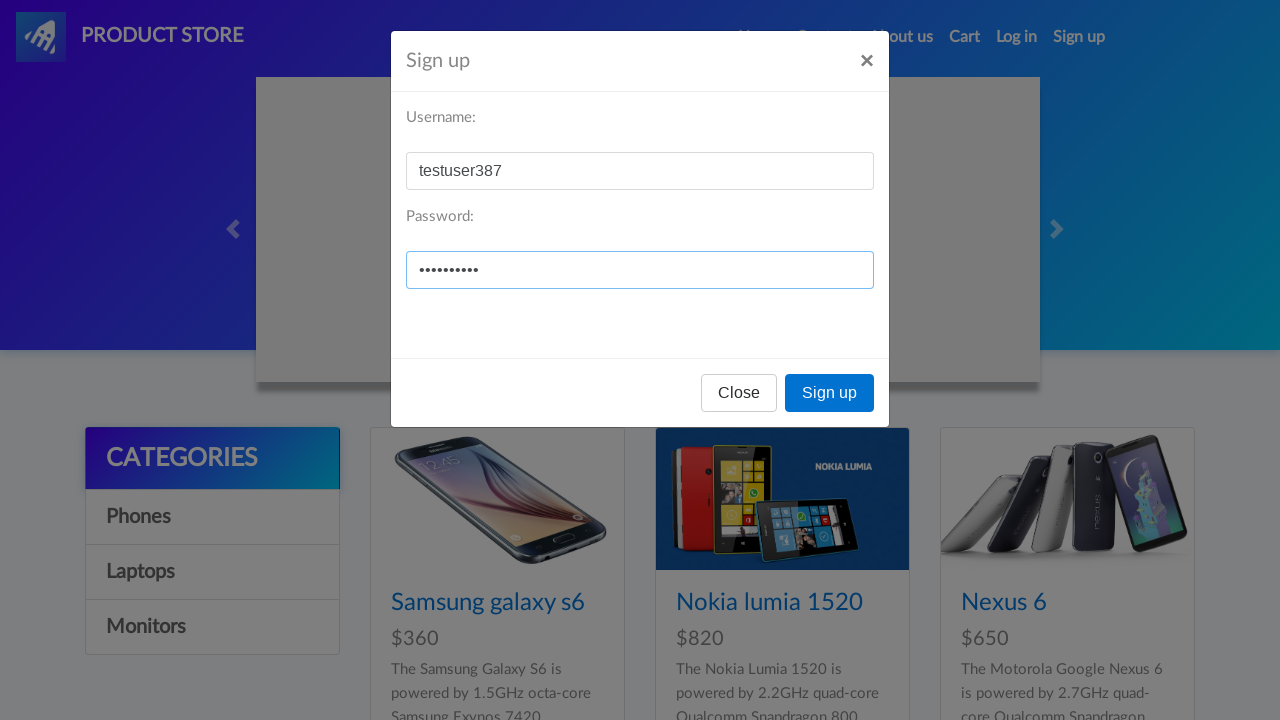

Waited for sign-up response (success or error alert)
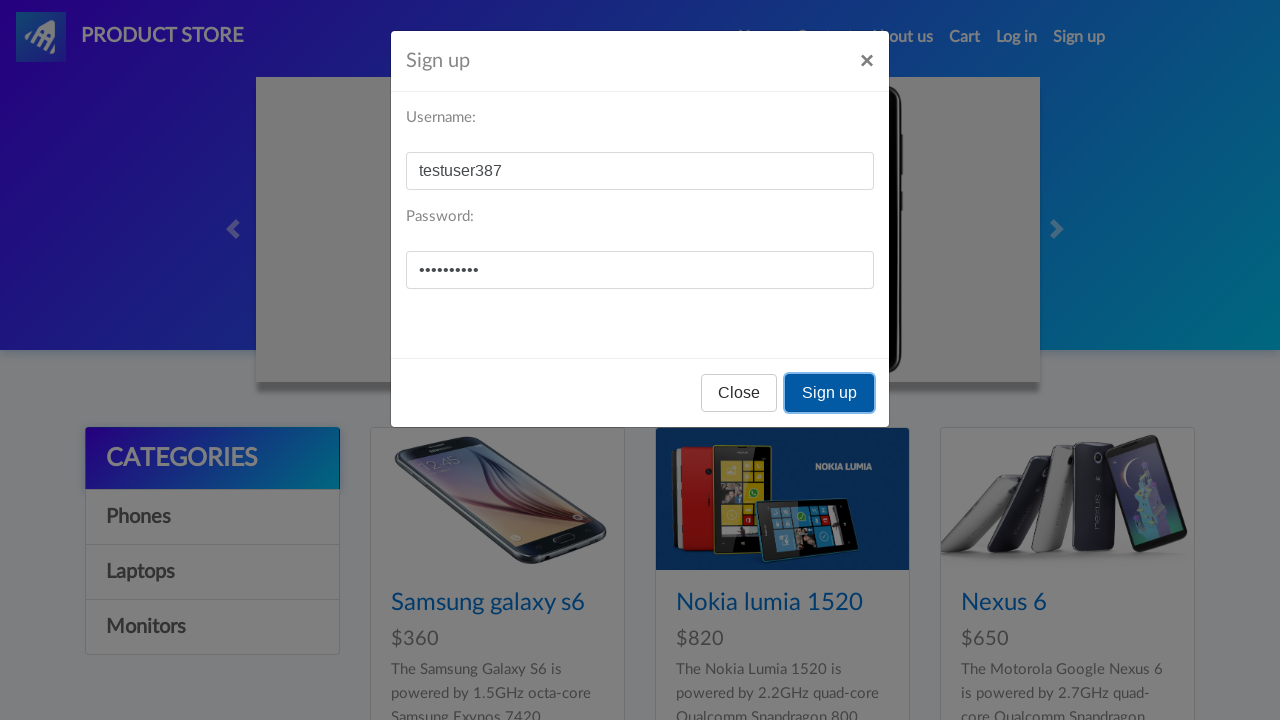

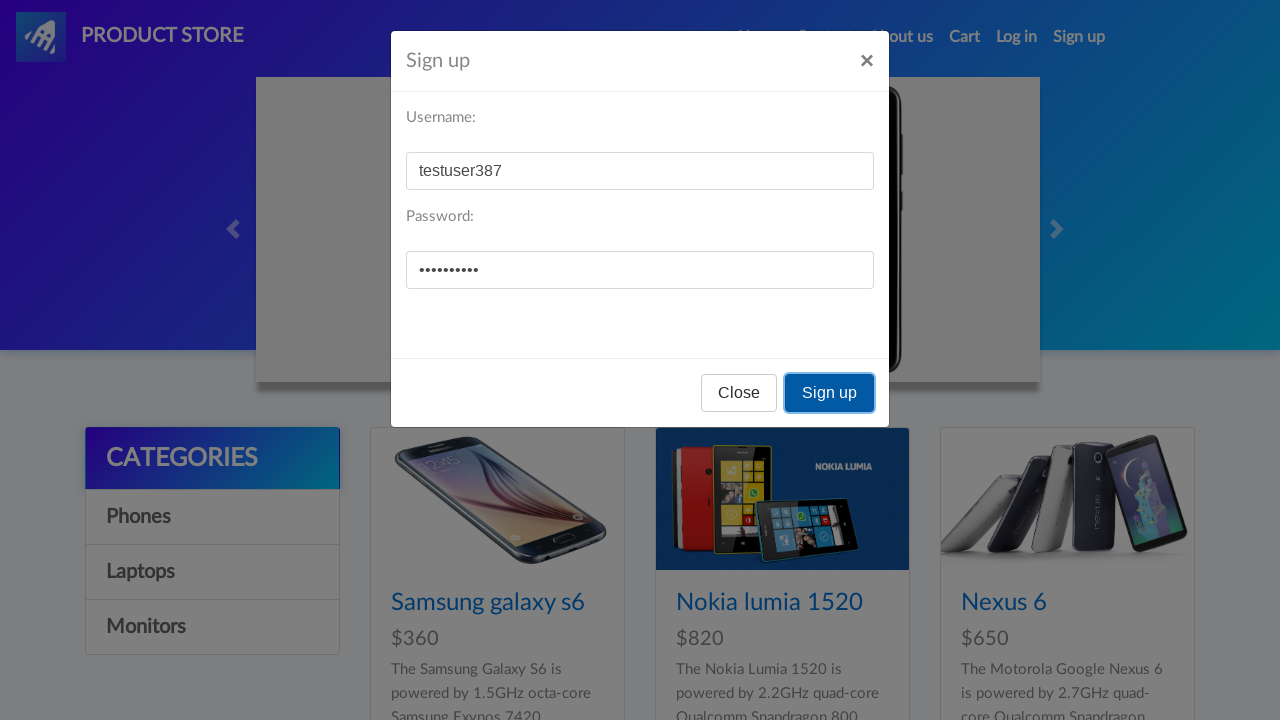